Tests small modal dialog by opening it and then closing it

Starting URL: https://demoqa.com/modal-dialogs

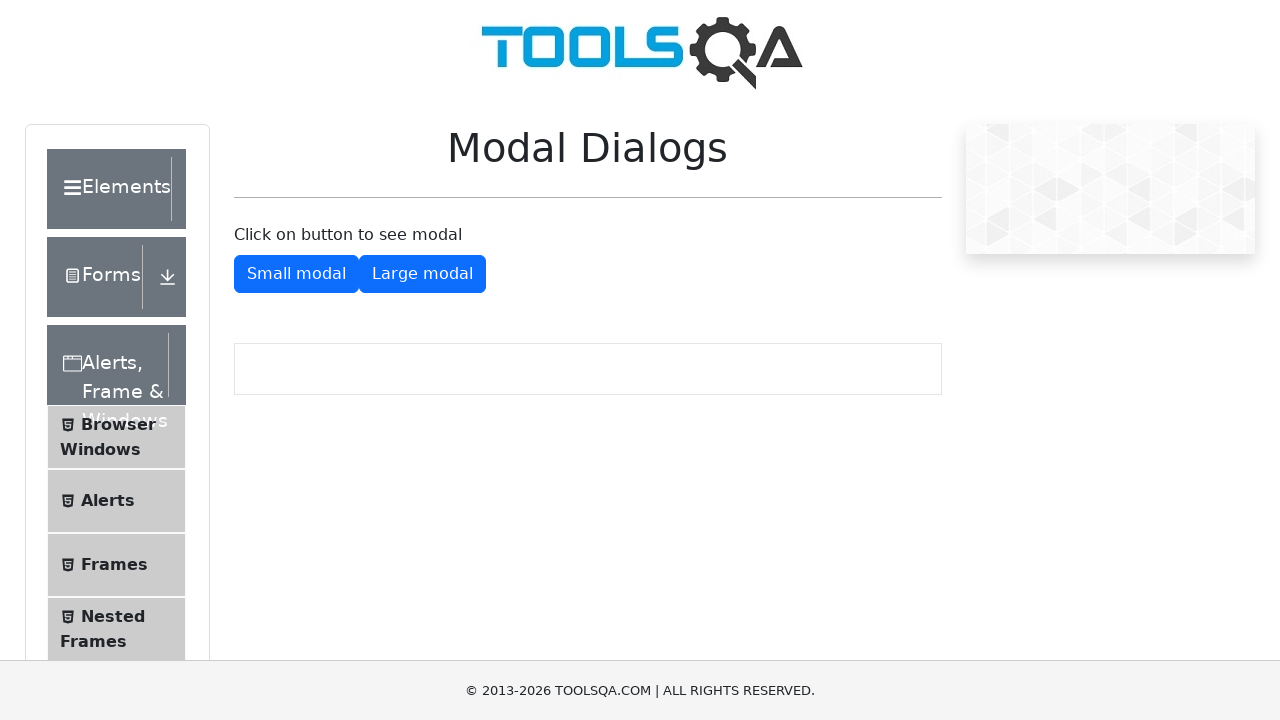

Clicked button to show small modal dialog at (296, 274) on #showSmallModal
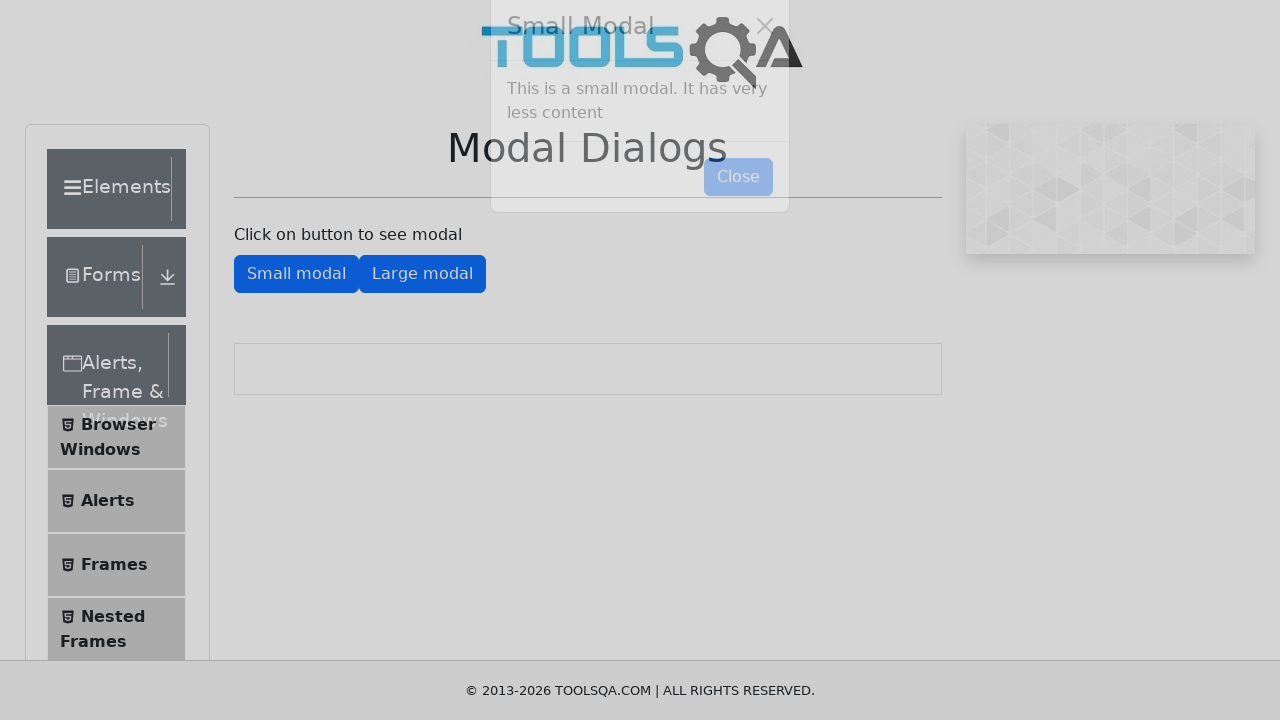

Small modal dialog appeared
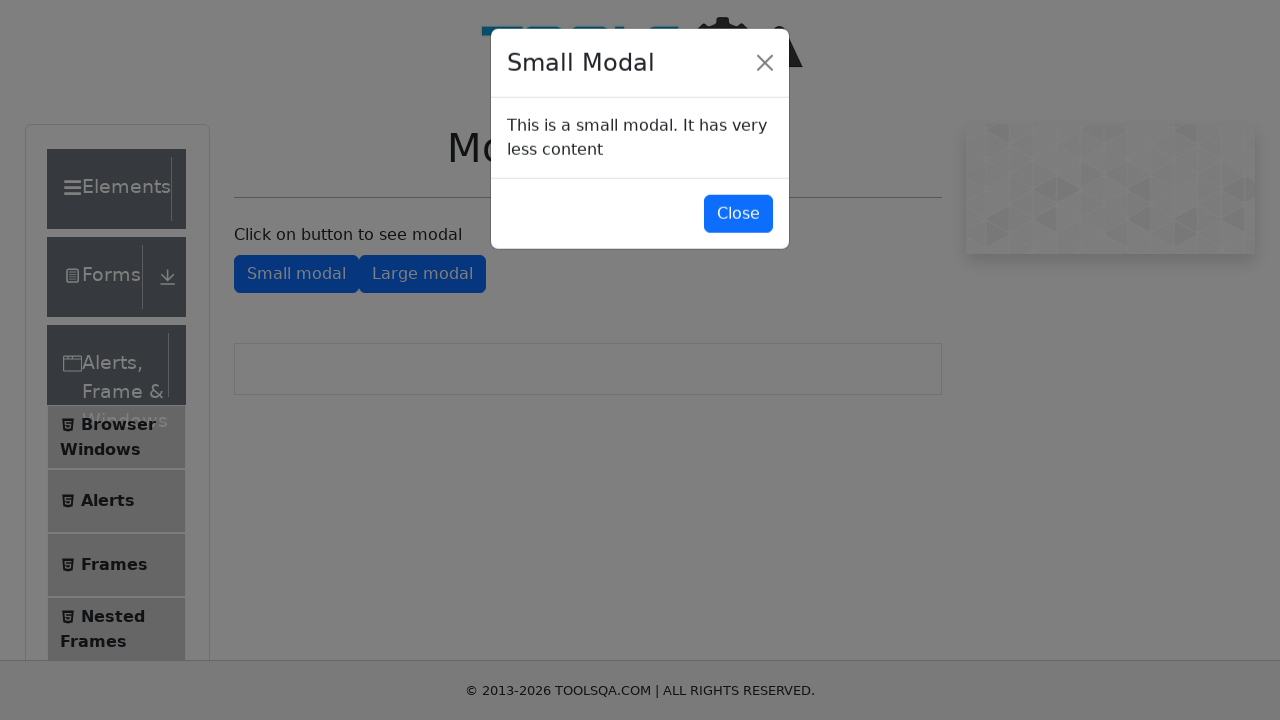

Clicked button to close small modal dialog at (738, 214) on #closeSmallModal
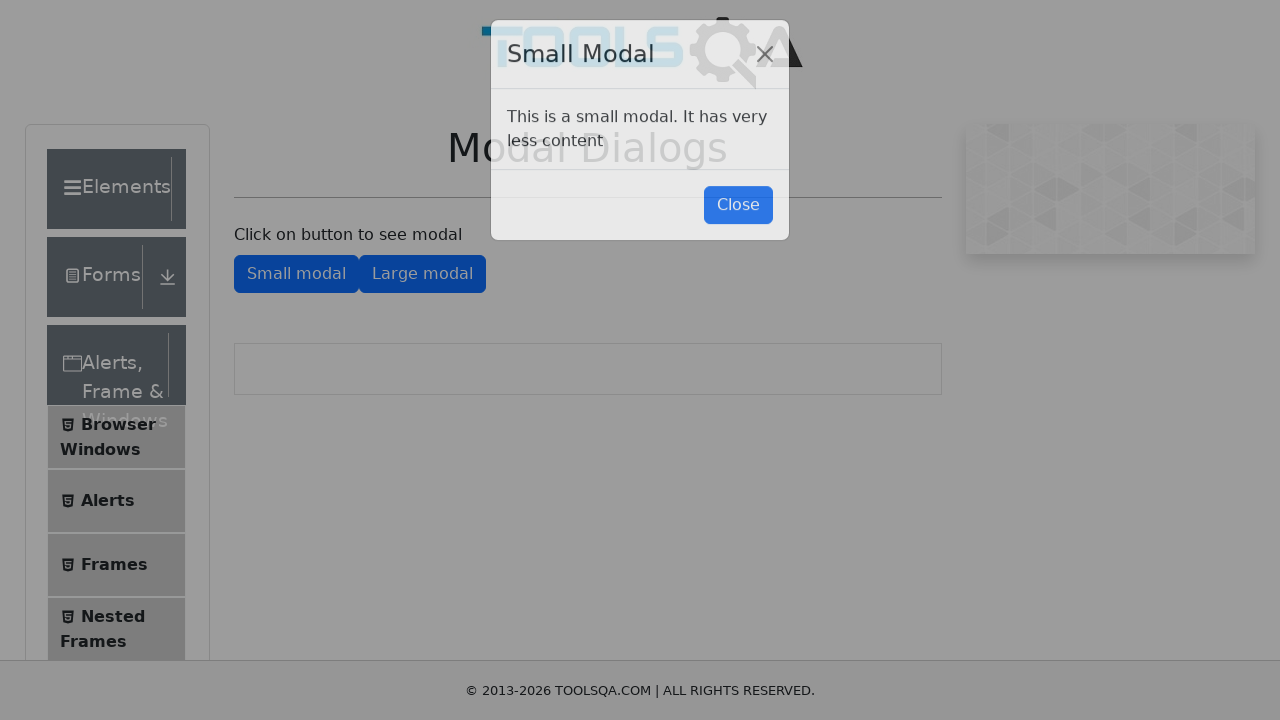

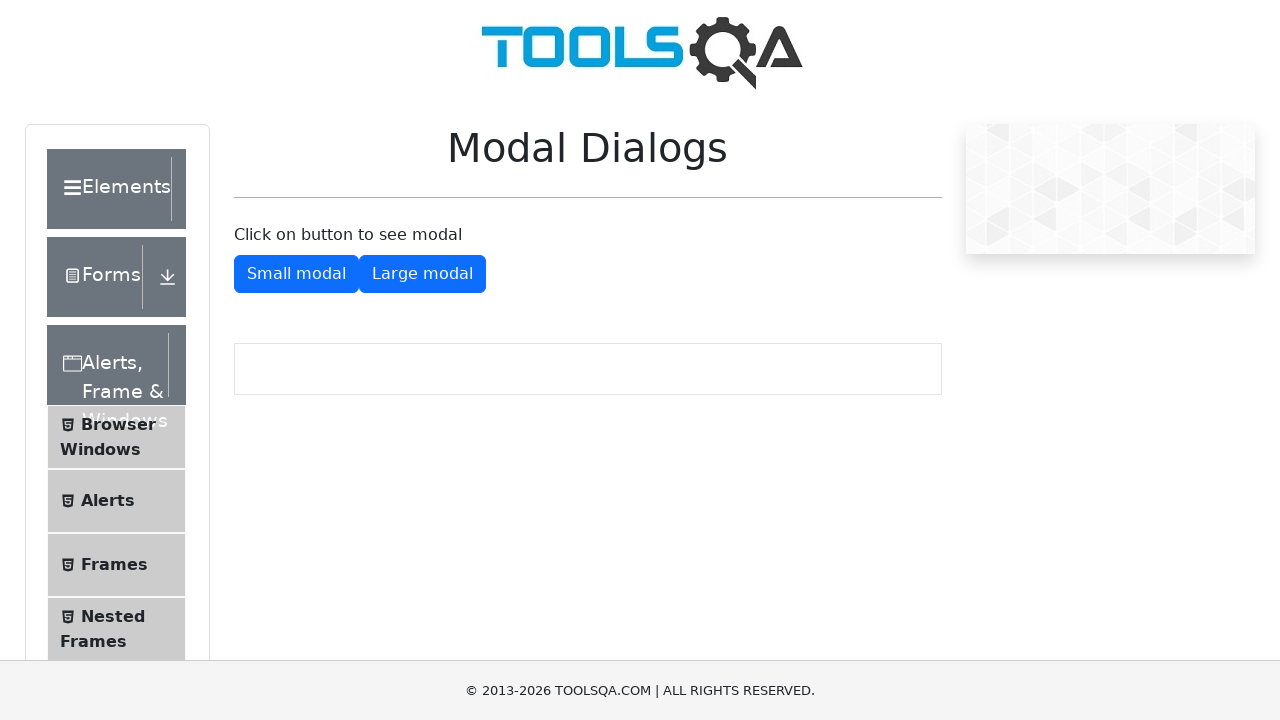